Tests e-commerce flow by searching for products, adding a specific item (Cashews) to cart, and proceeding through checkout to place an order

Starting URL: https://rahulshettyacademy.com/seleniumPractise/#/

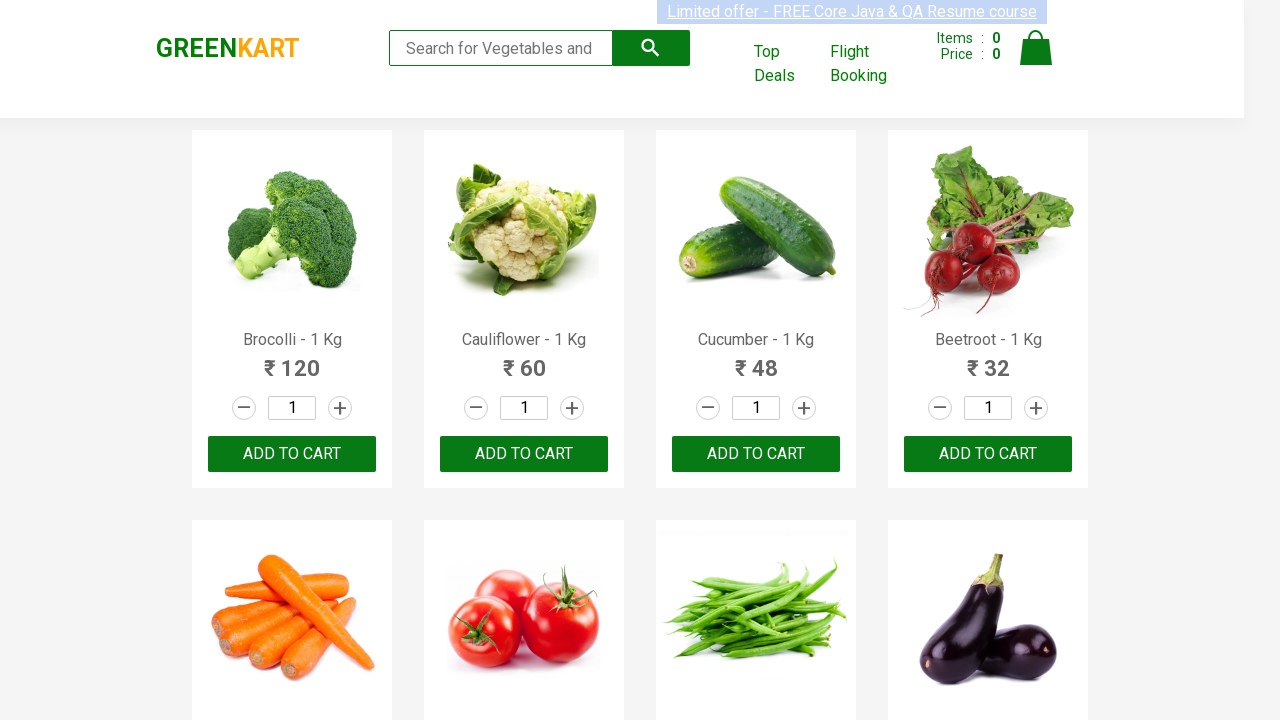

Filled search box with 'ca' to find products on .search-keyword
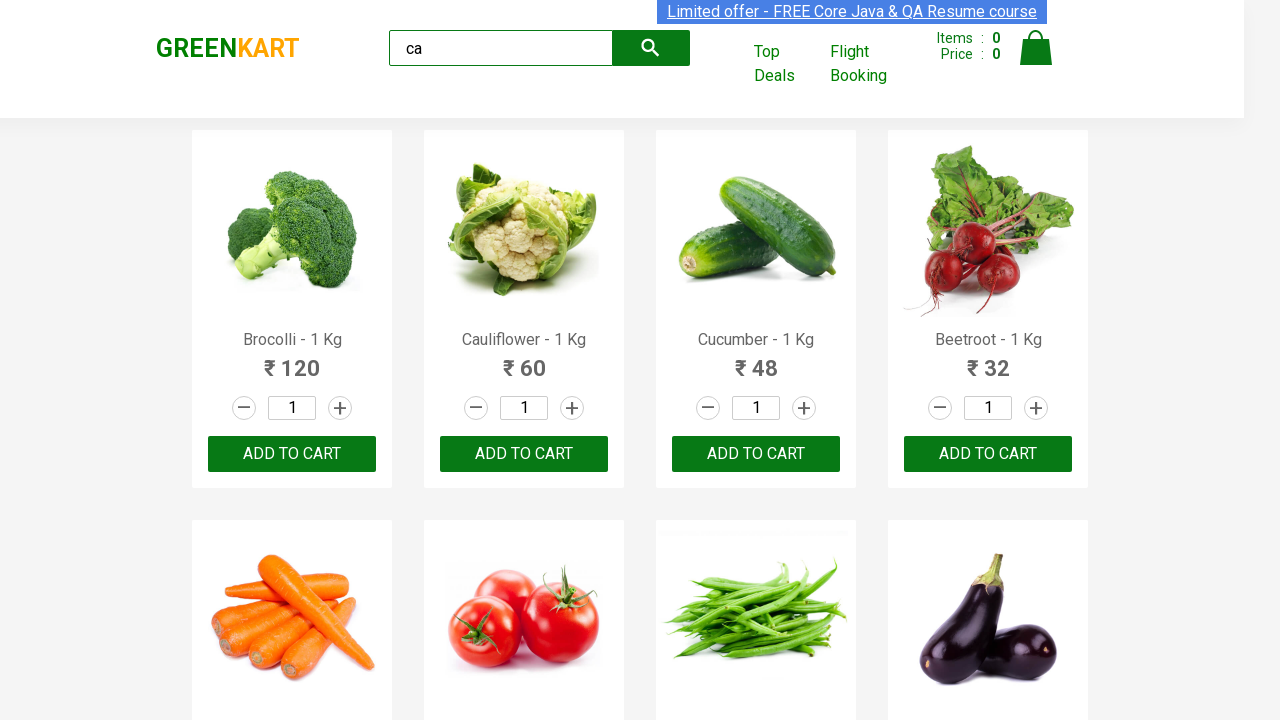

Waited for search results to load
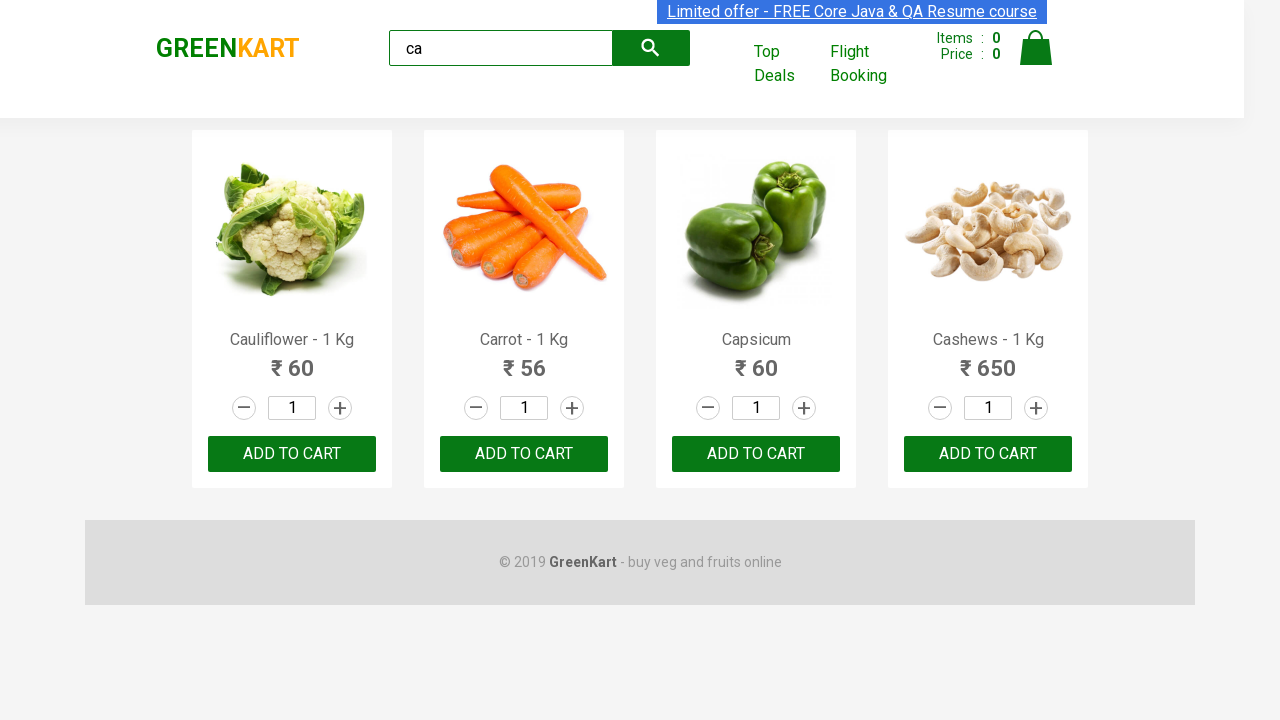

Located all products on the page
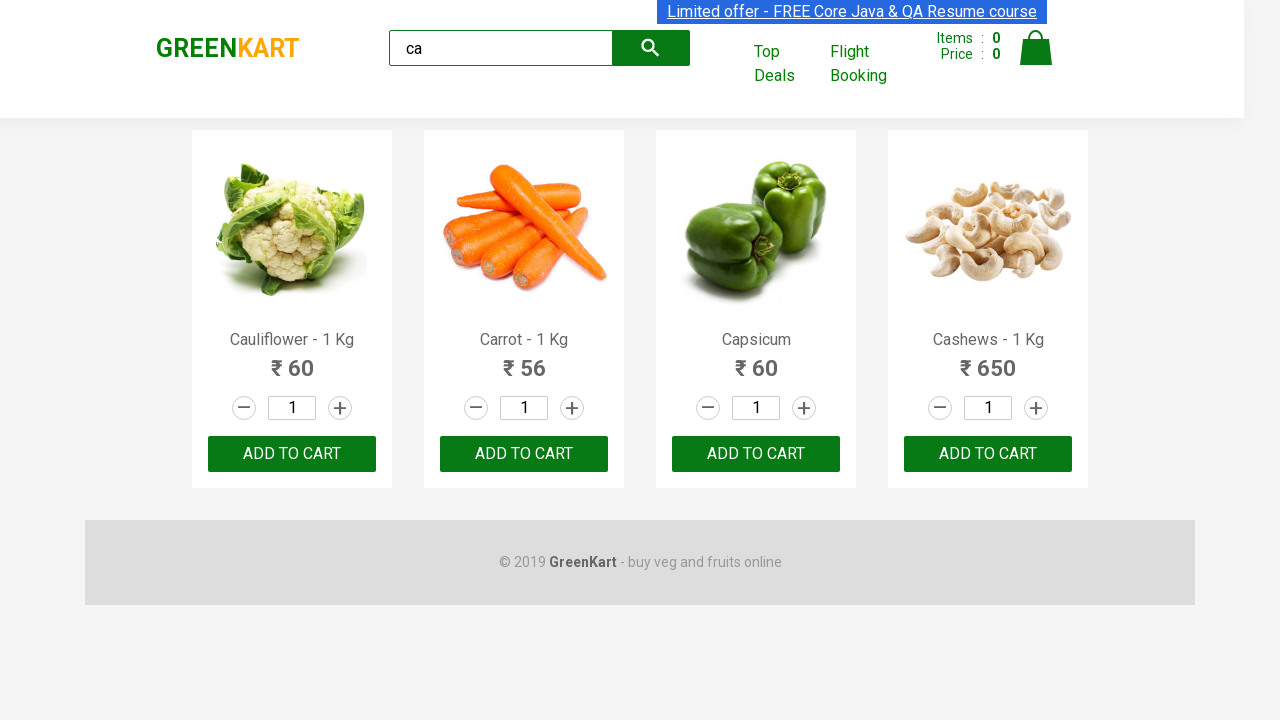

Found and clicked 'Add to Cart' button for Cashews product at (988, 454) on .products .product >> nth=3 >> button
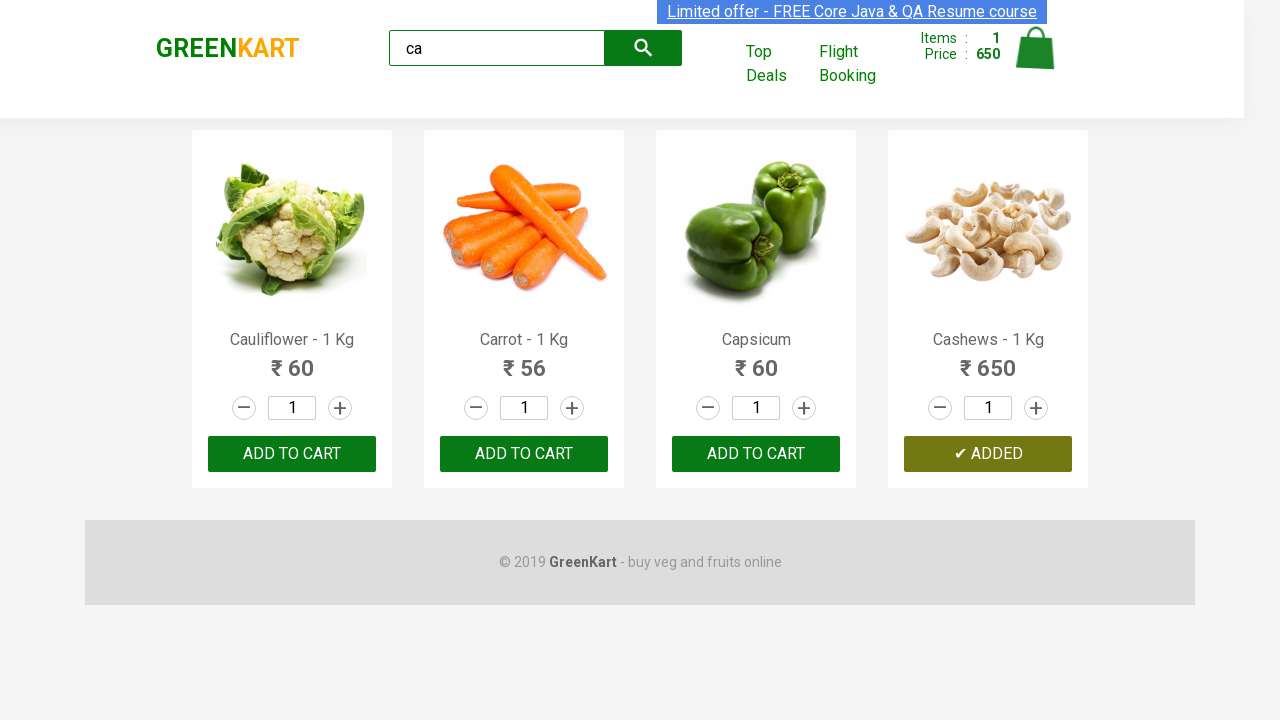

Clicked on cart icon to view cart at (1036, 48) on .cart-icon > img
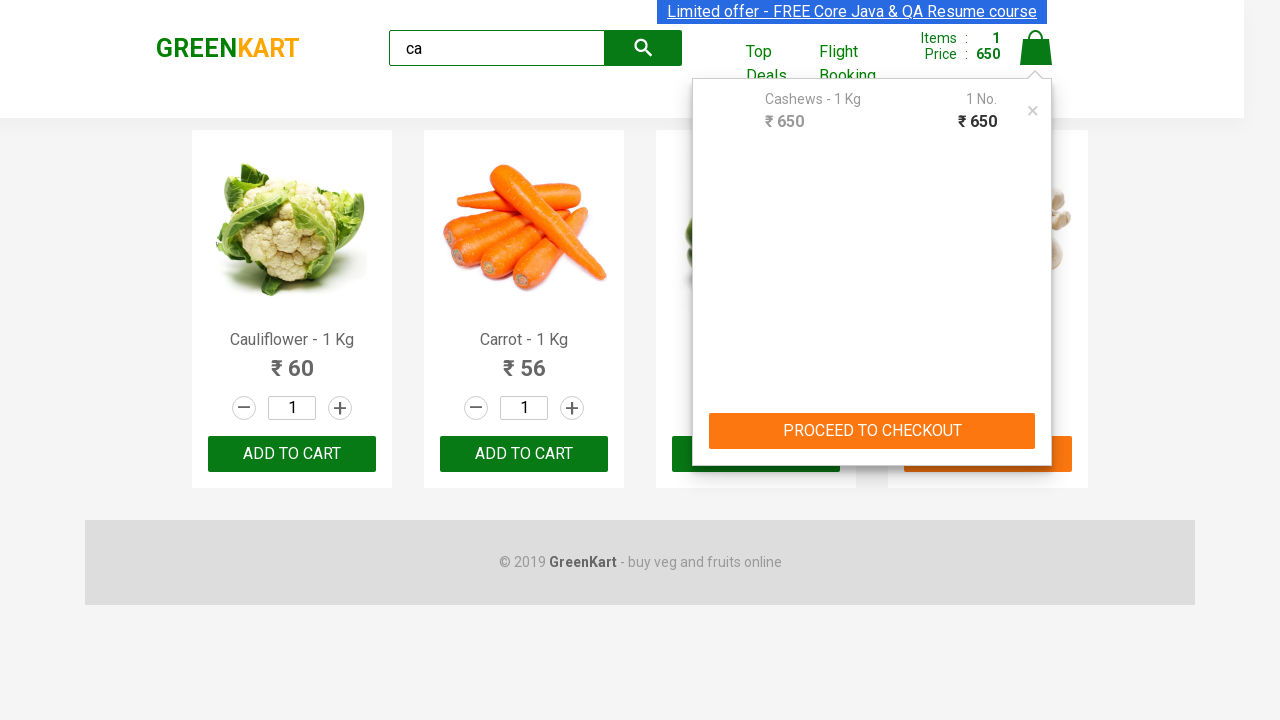

Clicked 'PROCEED TO CHECKOUT' button at (872, 431) on text=PROCEED TO CHECKOUT
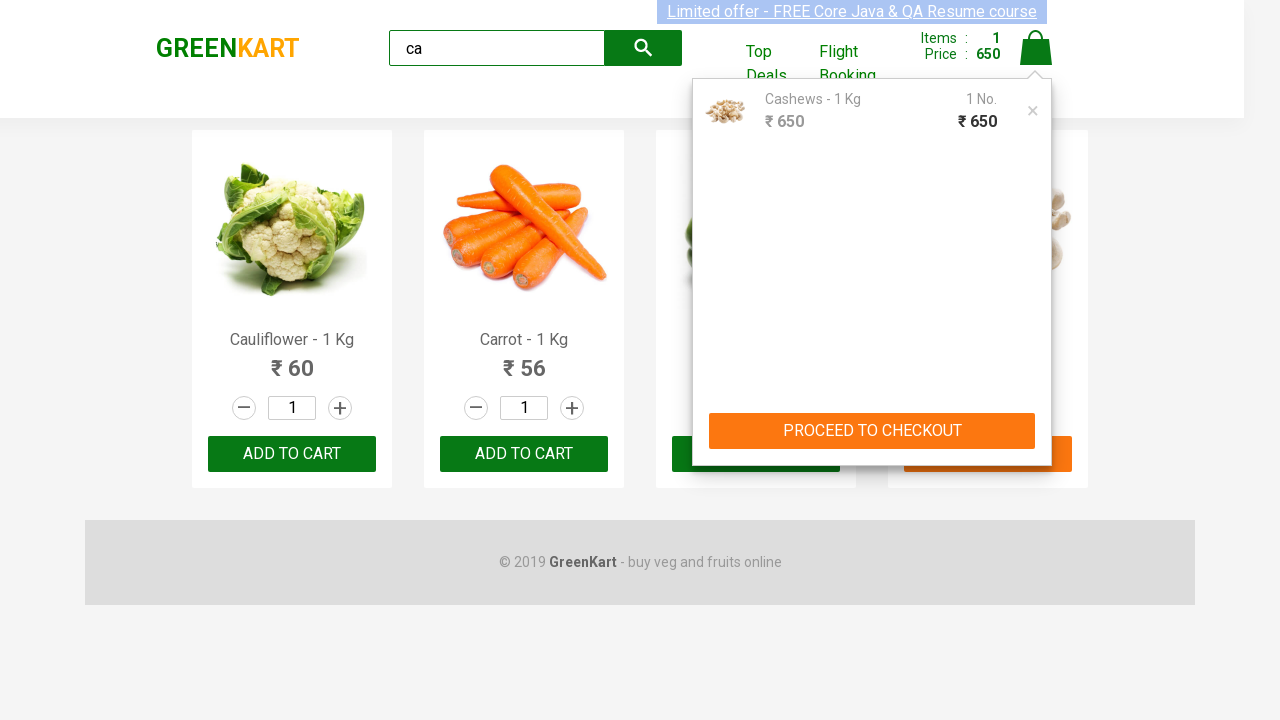

Clicked 'Place Order' button to complete the purchase at (1036, 420) on text=Place Order
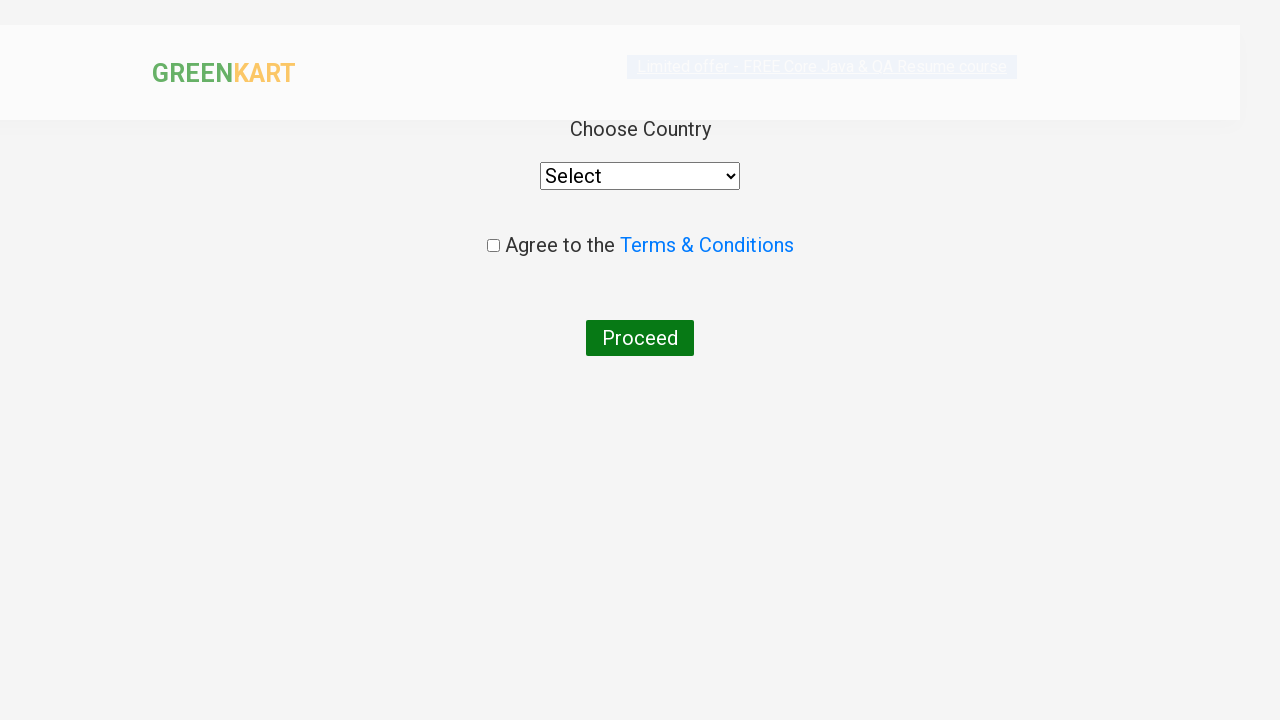

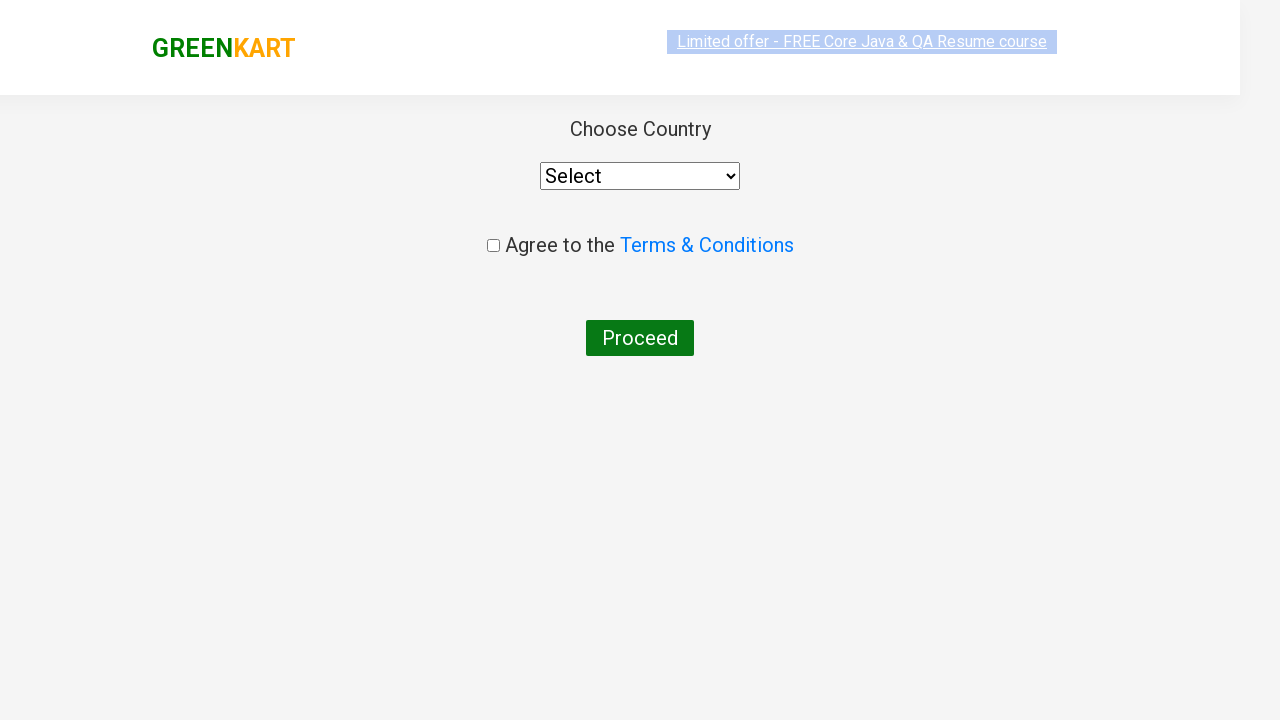